Tests clicking a button with a dynamic ID on the UI Testing Playground website to verify handling of elements with changing identifiers

Starting URL: http://uitestingplayground.com/dynamicid

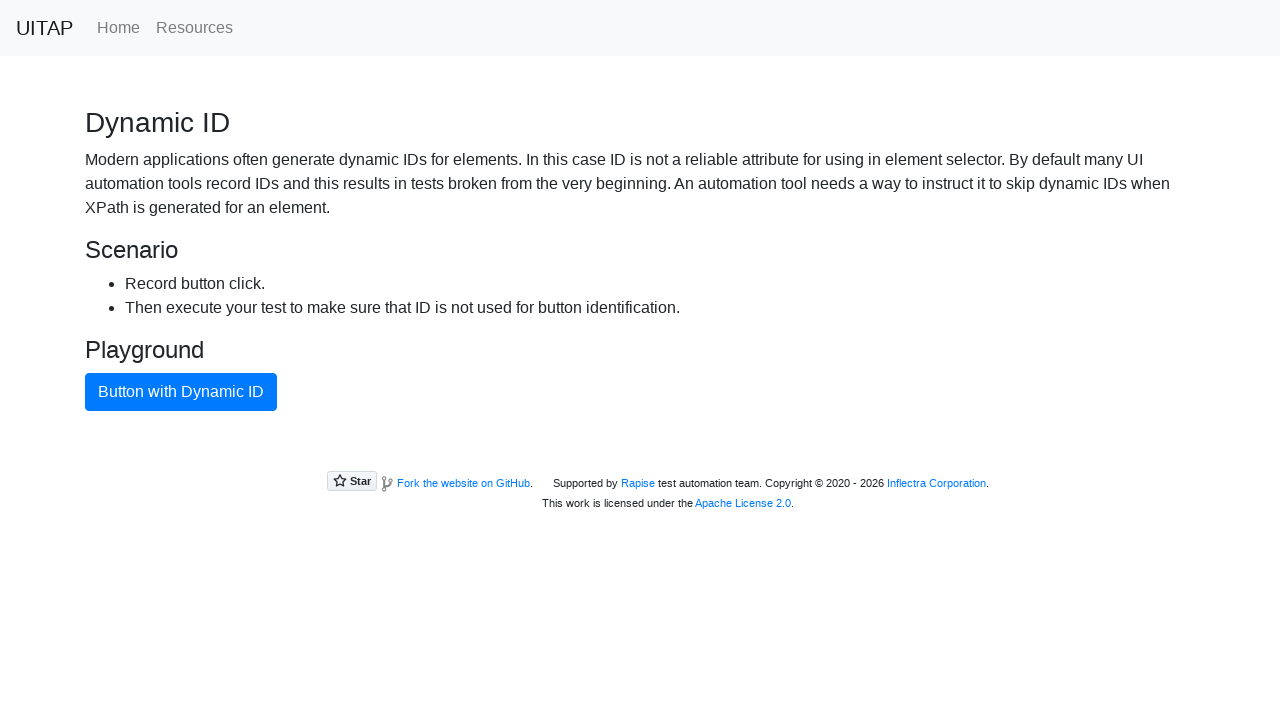

Clicked the primary button with dynamic ID at (181, 392) on button.btn.btn-primary
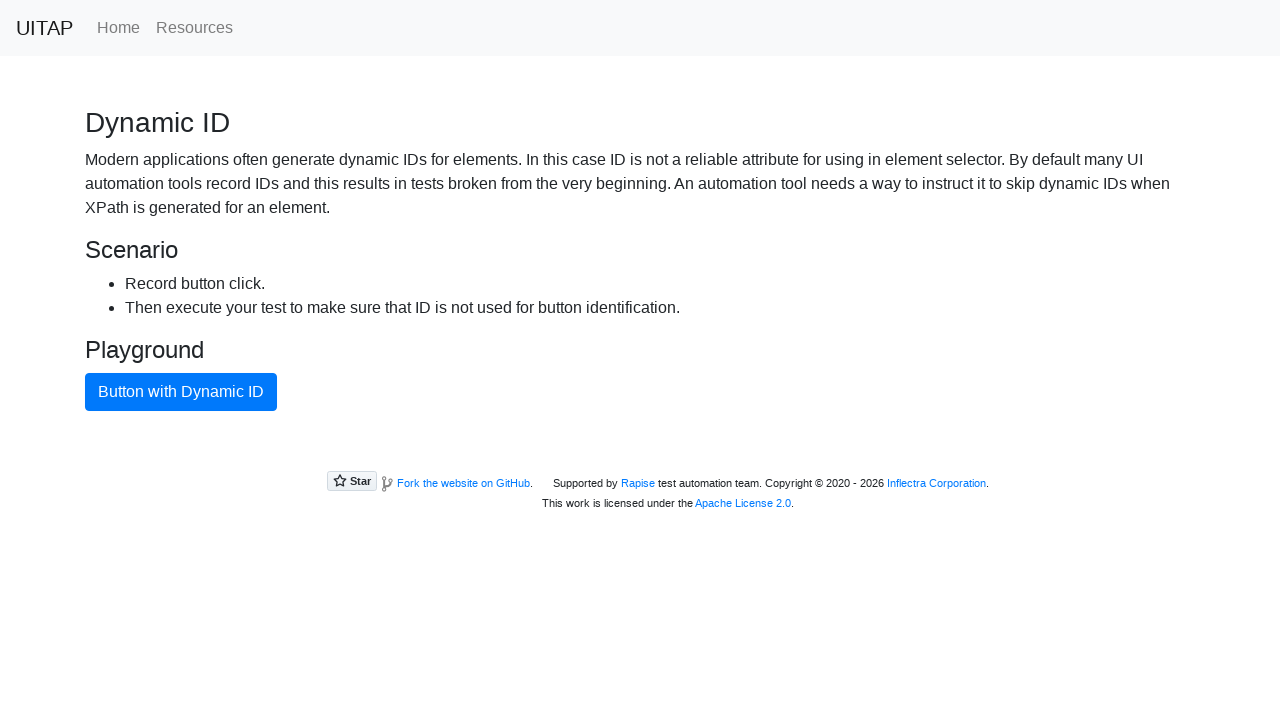

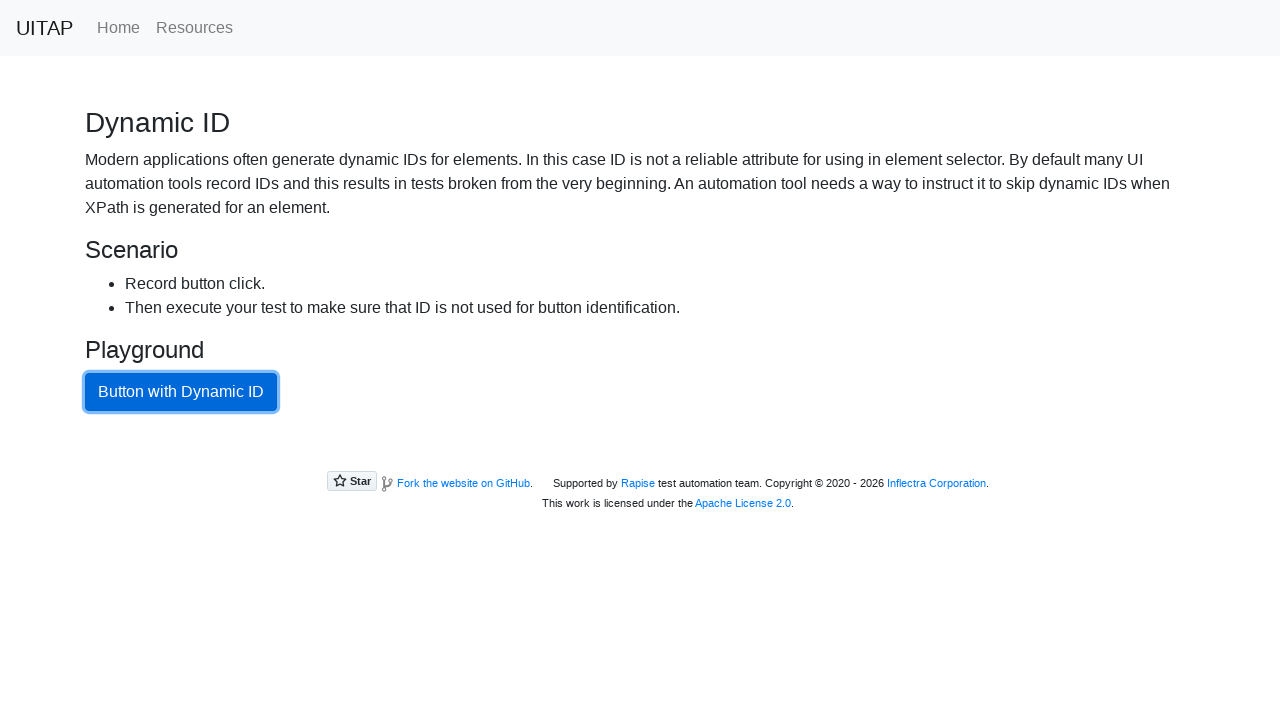